Navigates to Flipkart homepage and verifies the page loads correctly

Starting URL: https://www.flipkart.com/

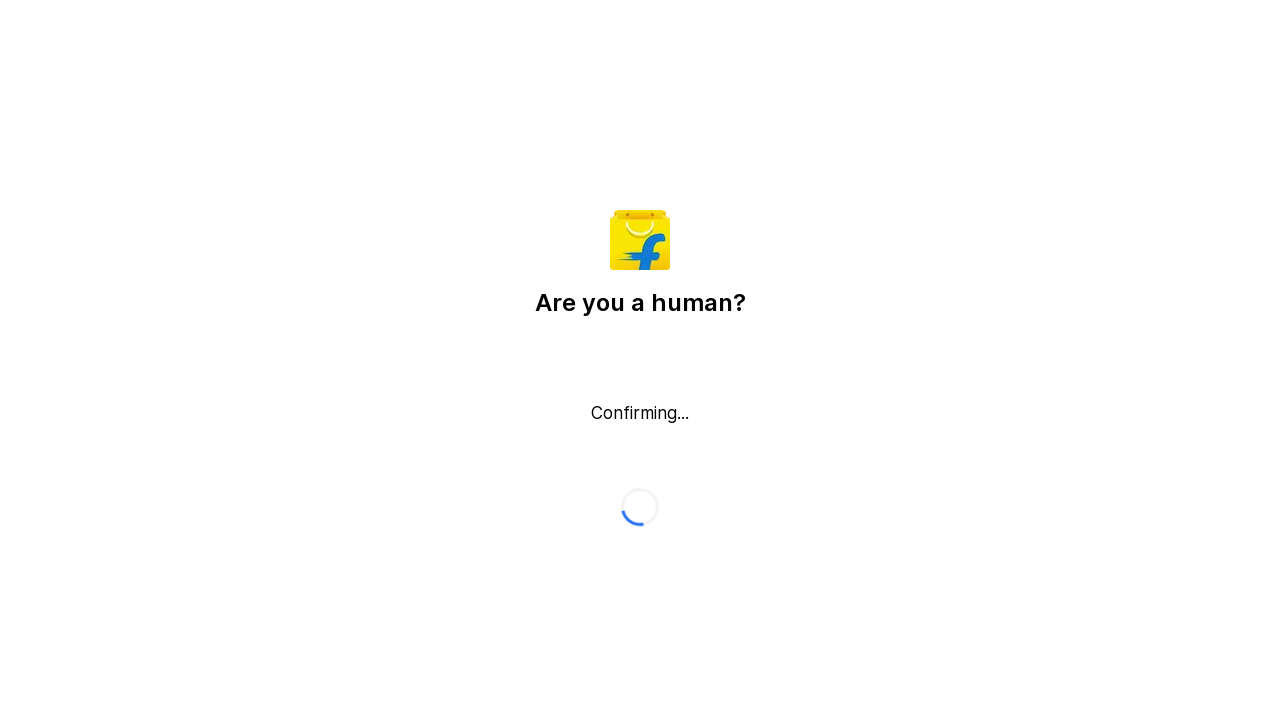

Retrieved current page URL
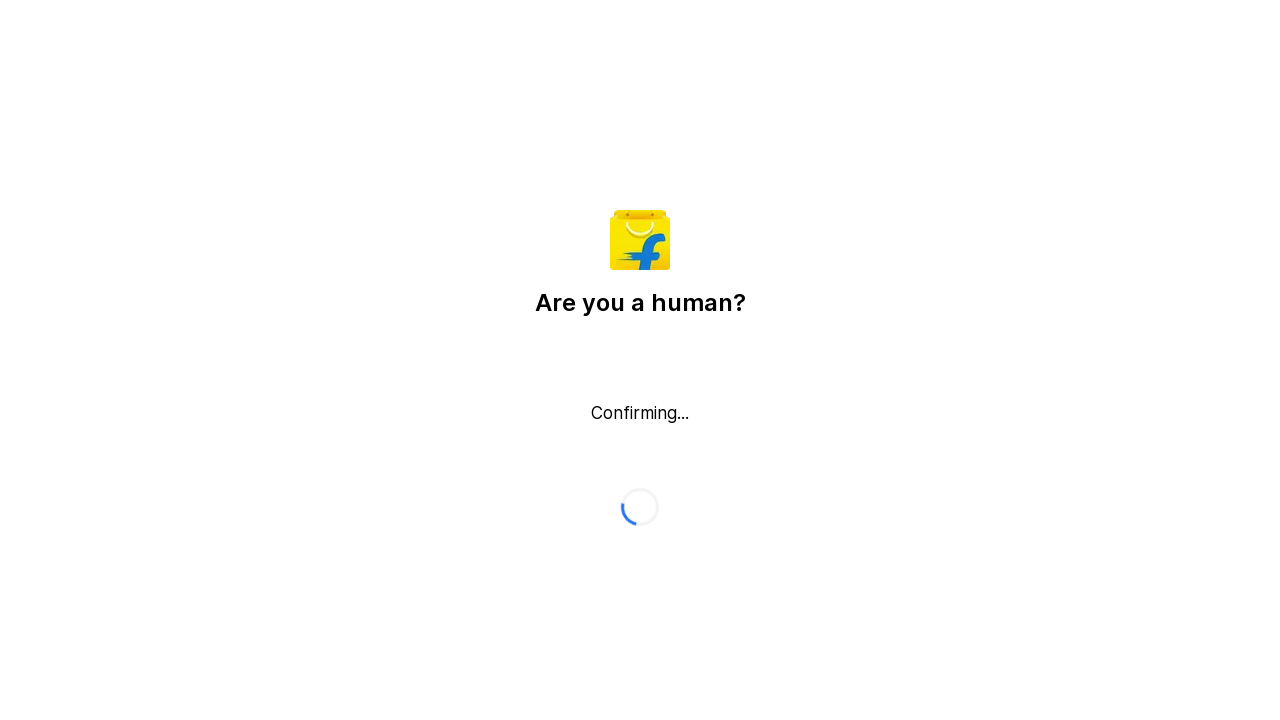

Printed current URL to console
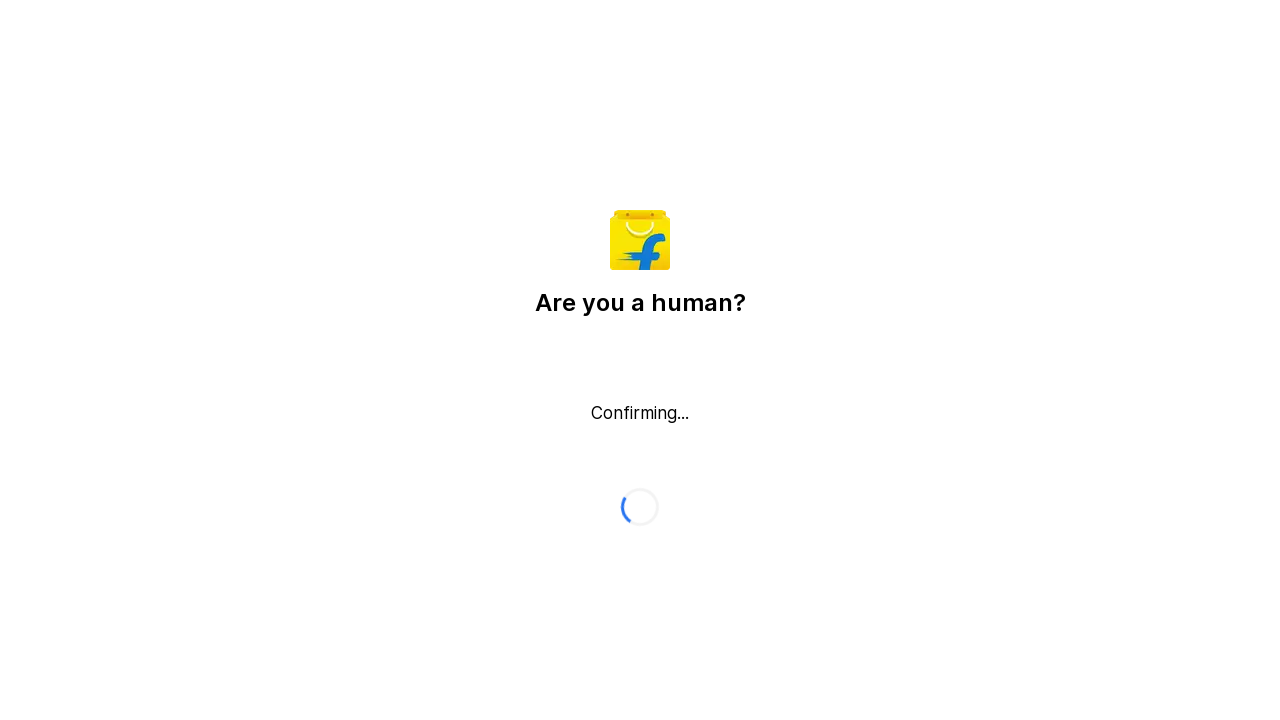

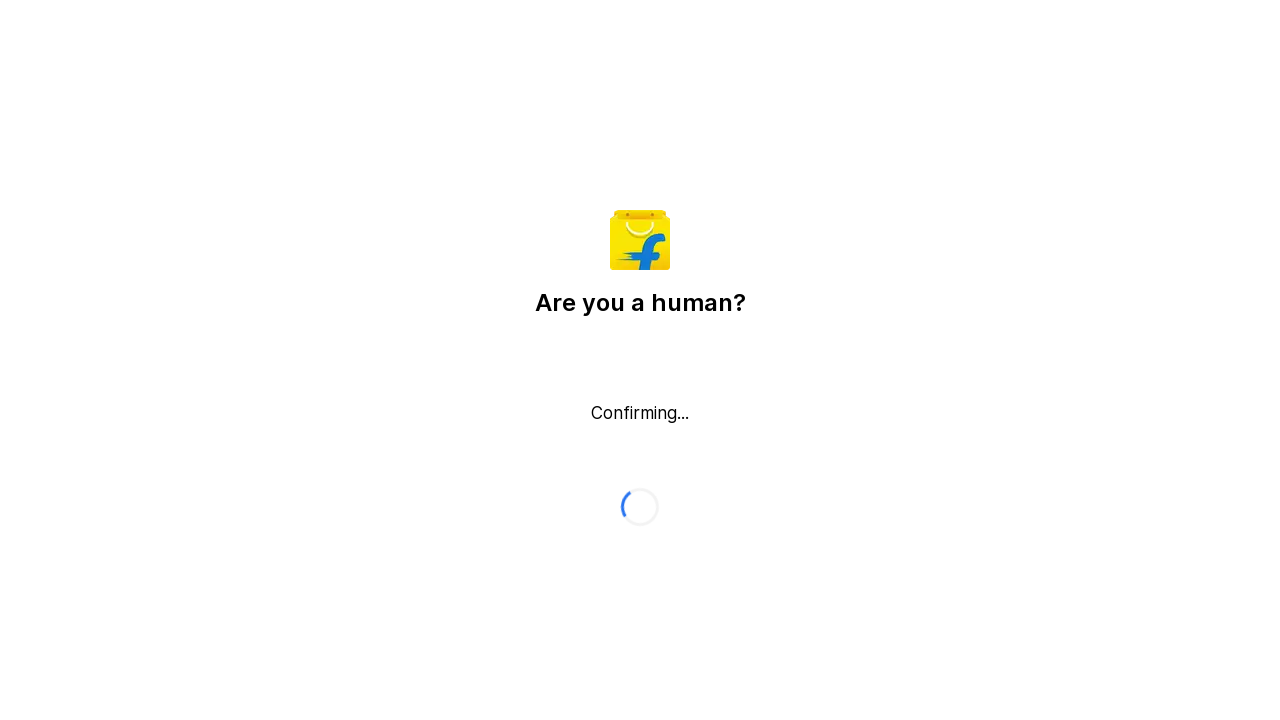